Navigates to an HTML forms tutorial page and verifies that links are present on the page

Starting URL: https://echoecho.com/htmlforms09.htm

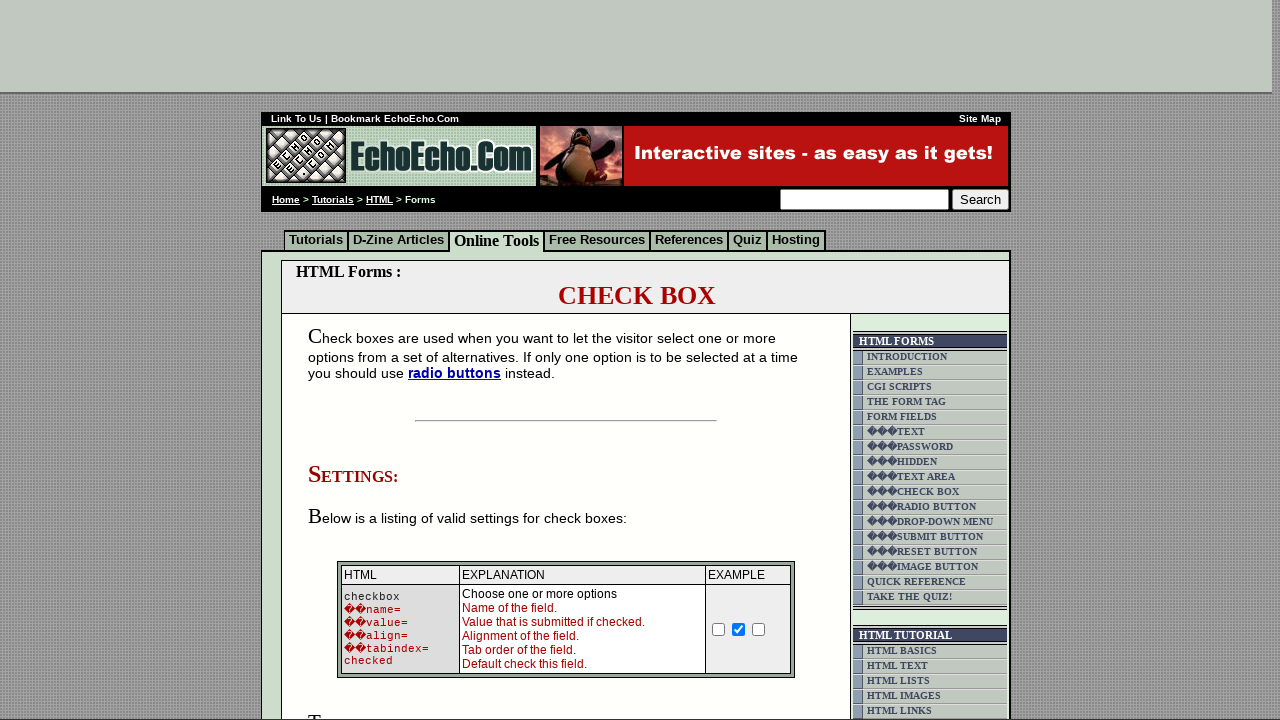

Navigated to HTML forms tutorial page at https://echoecho.com/htmlforms09.htm
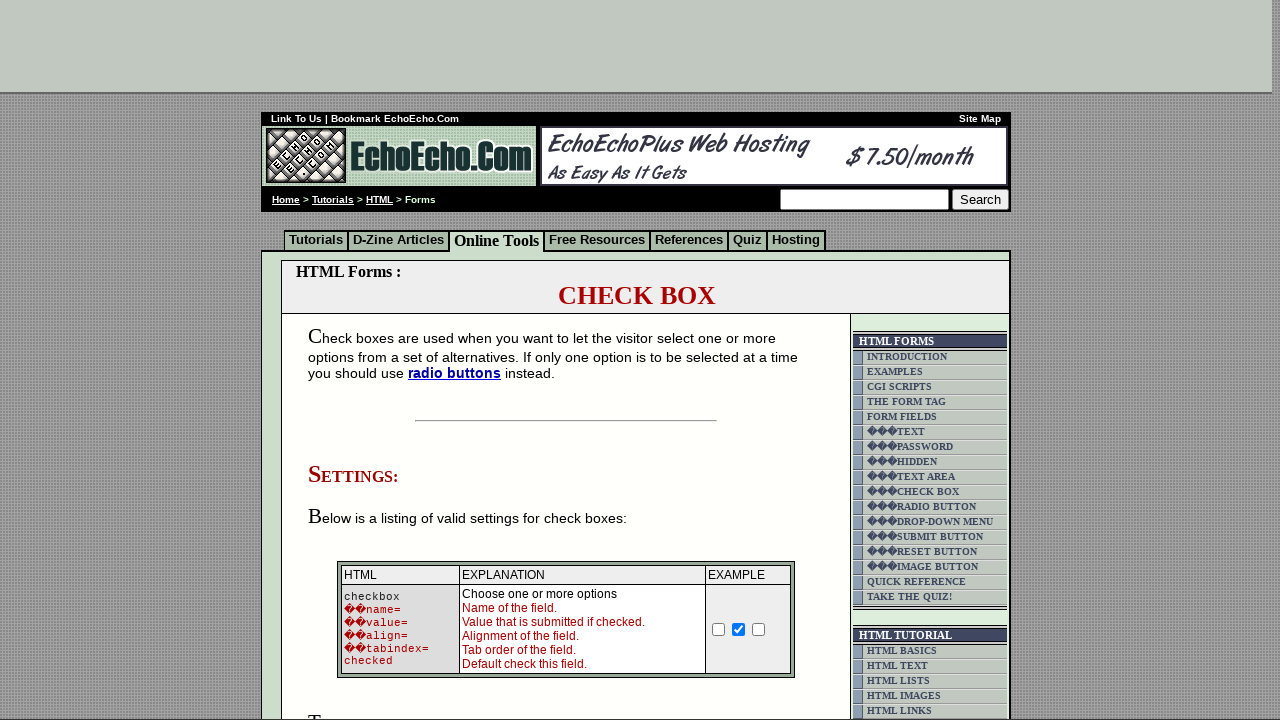

Waited for links to be present on the page
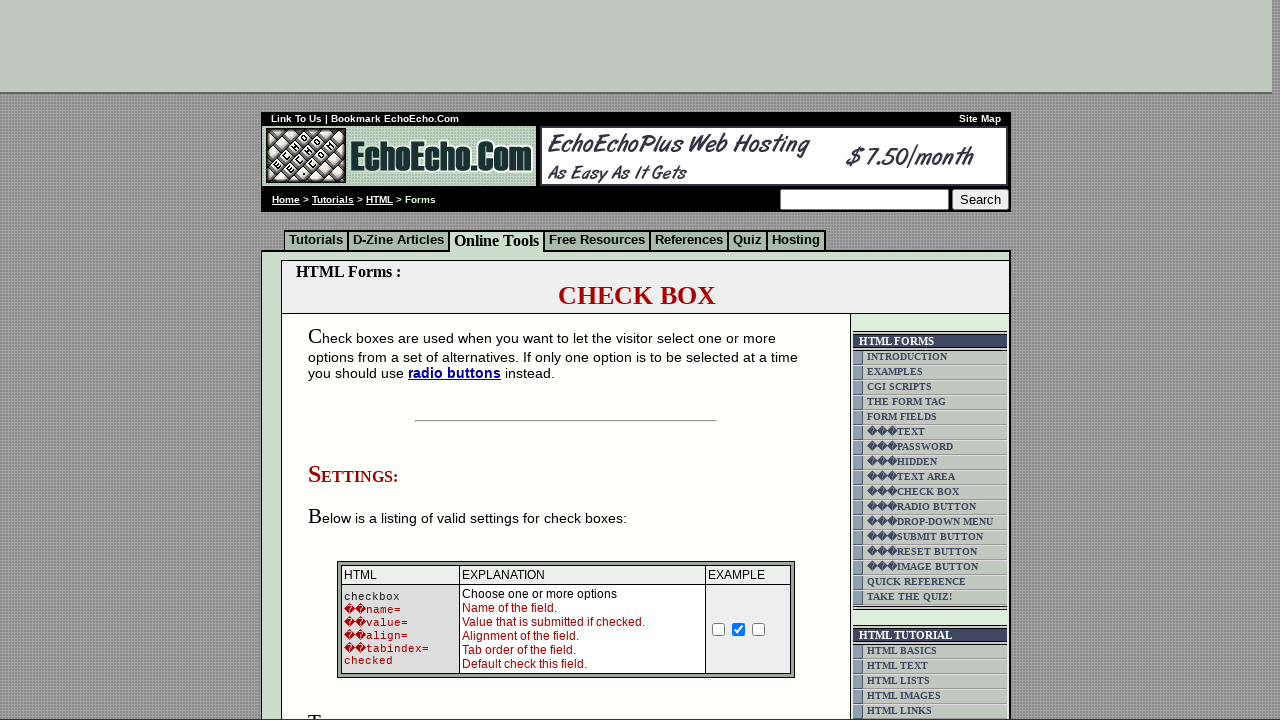

Located all links on the page
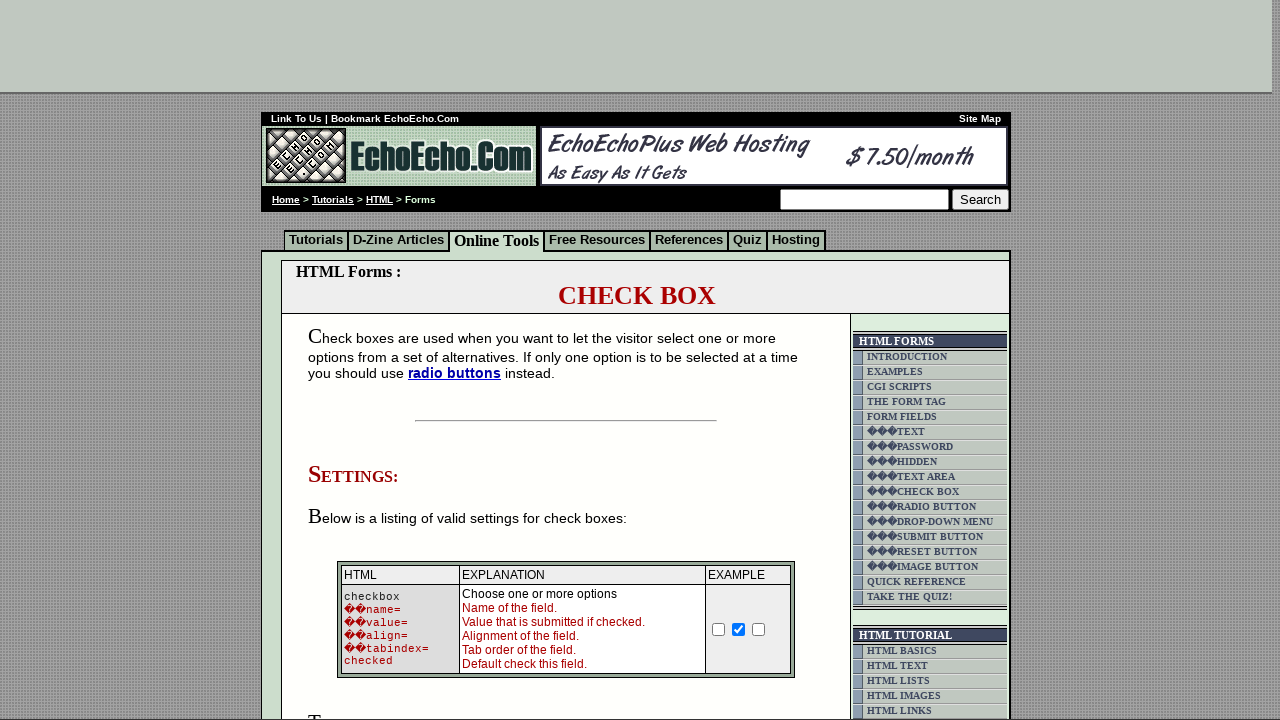

Verified first link is ready
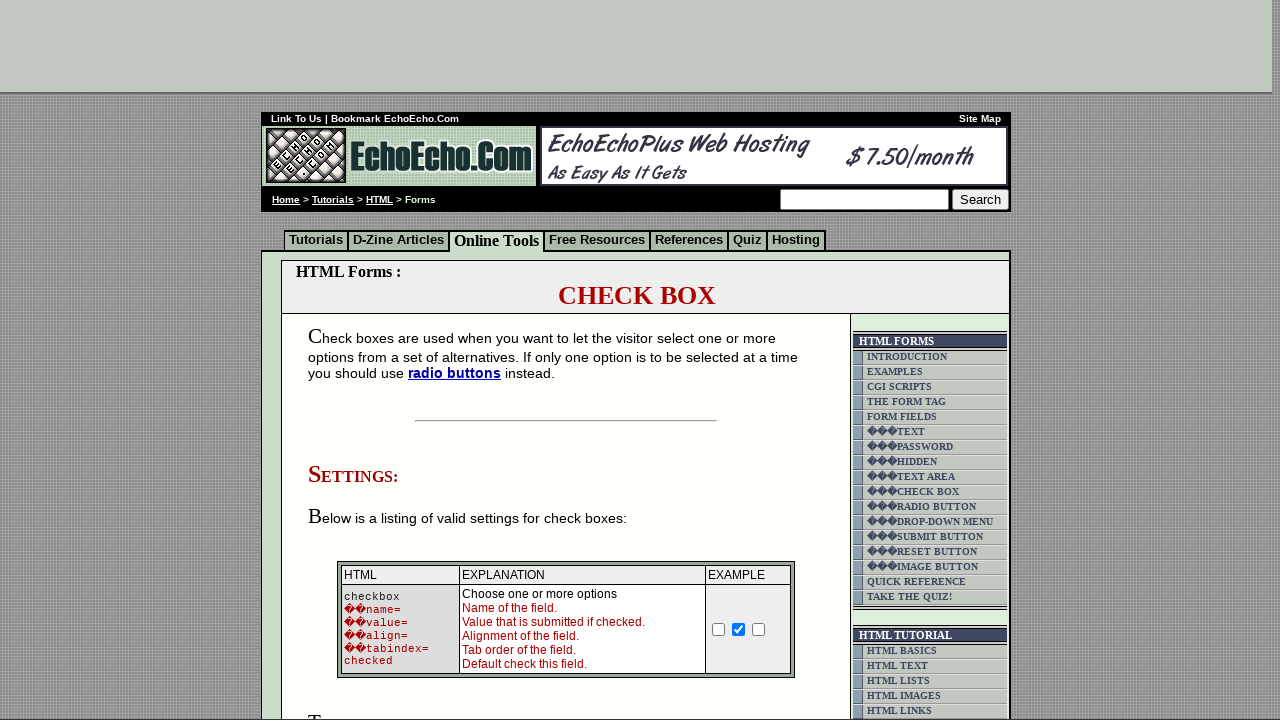

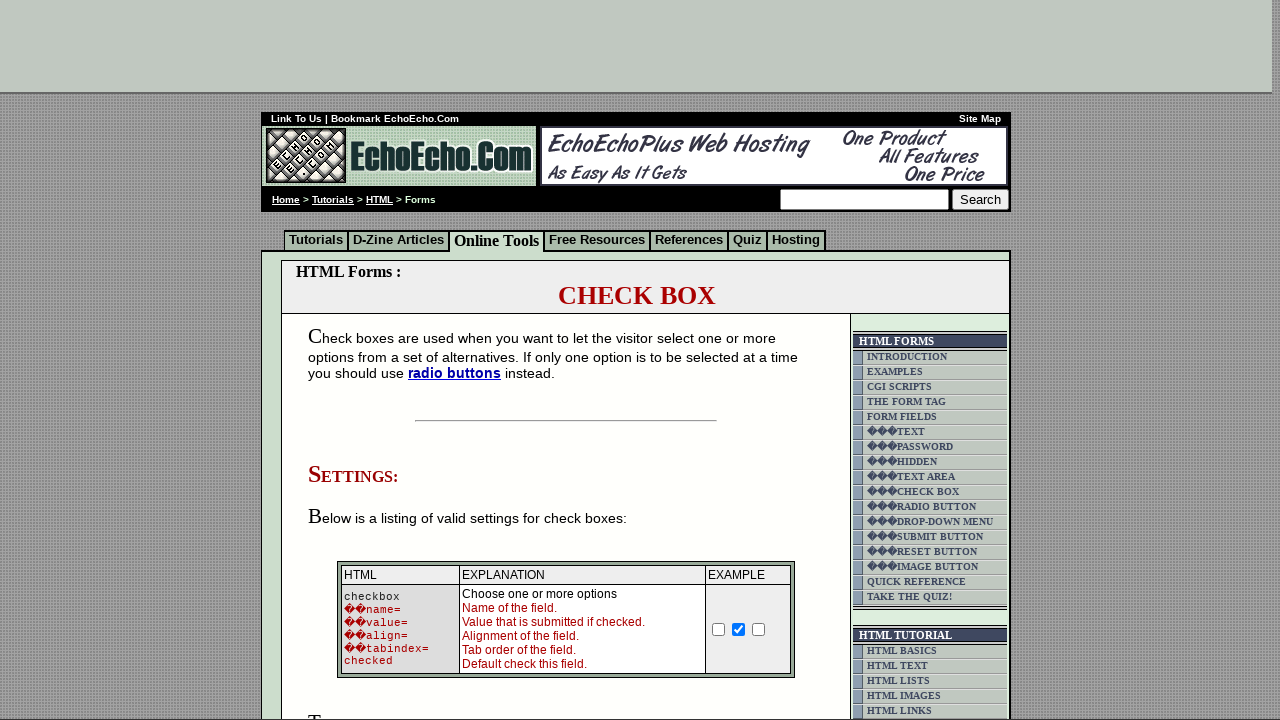